Tests that card titles are visible on the health care page by locating and printing all card heading elements

Starting URL: https://pharmeasy.in/health-care

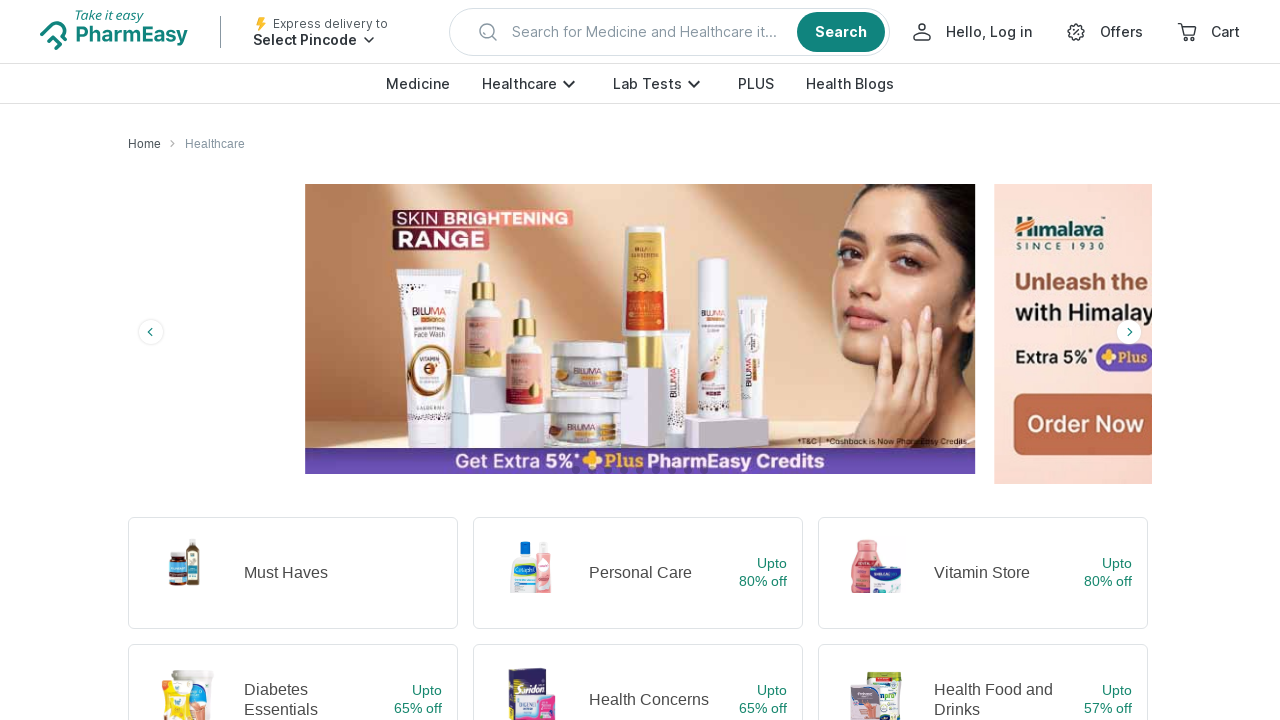

Waited for card title elements to load on health care page
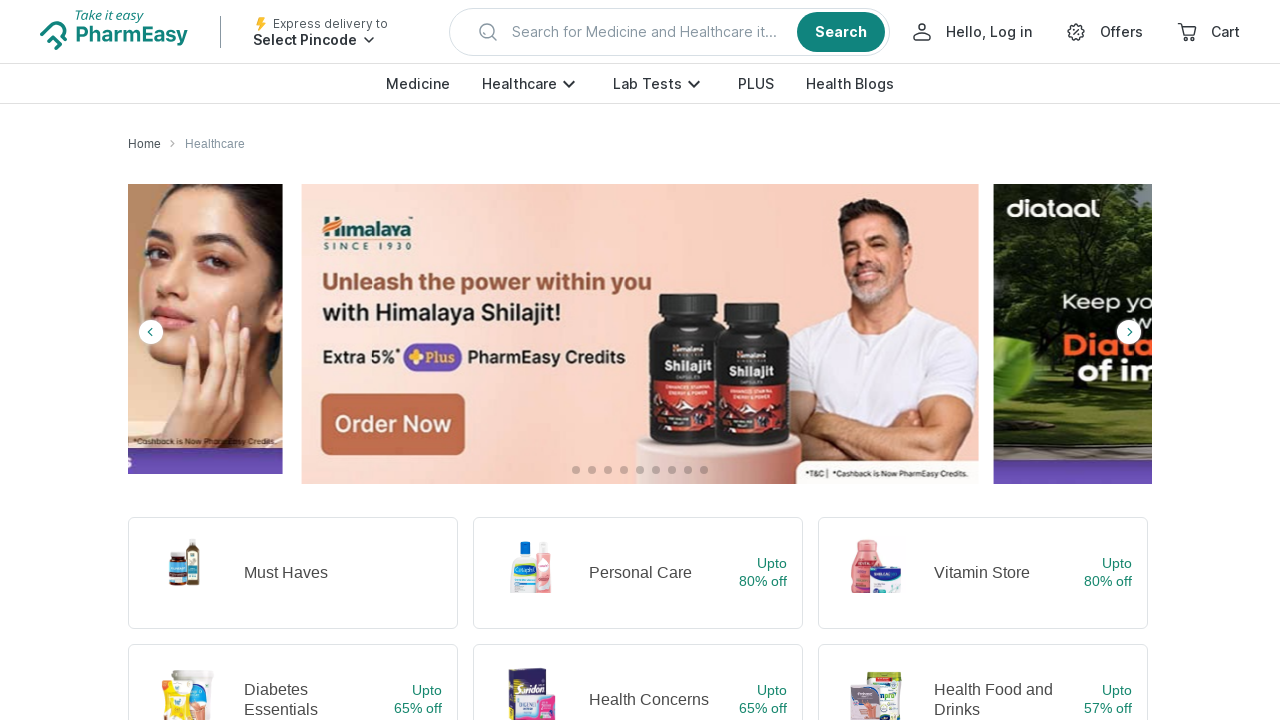

Located all card heading elements
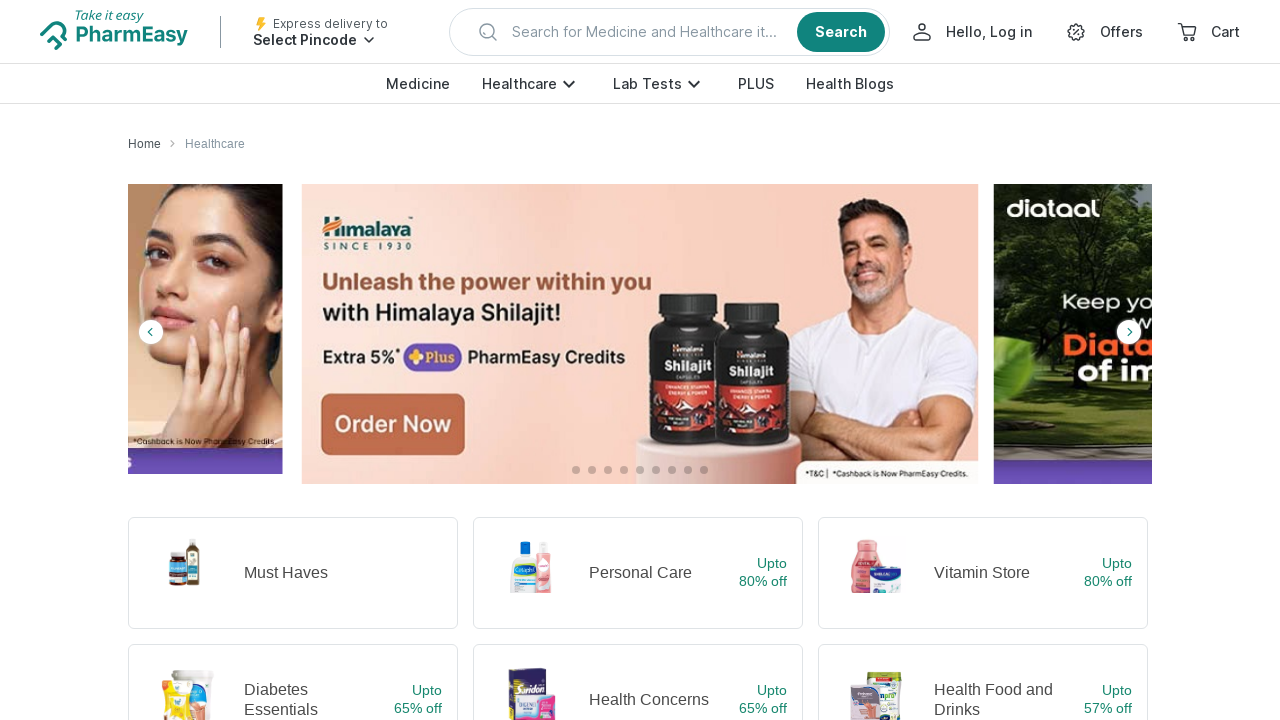

Found 16 card titles on the page
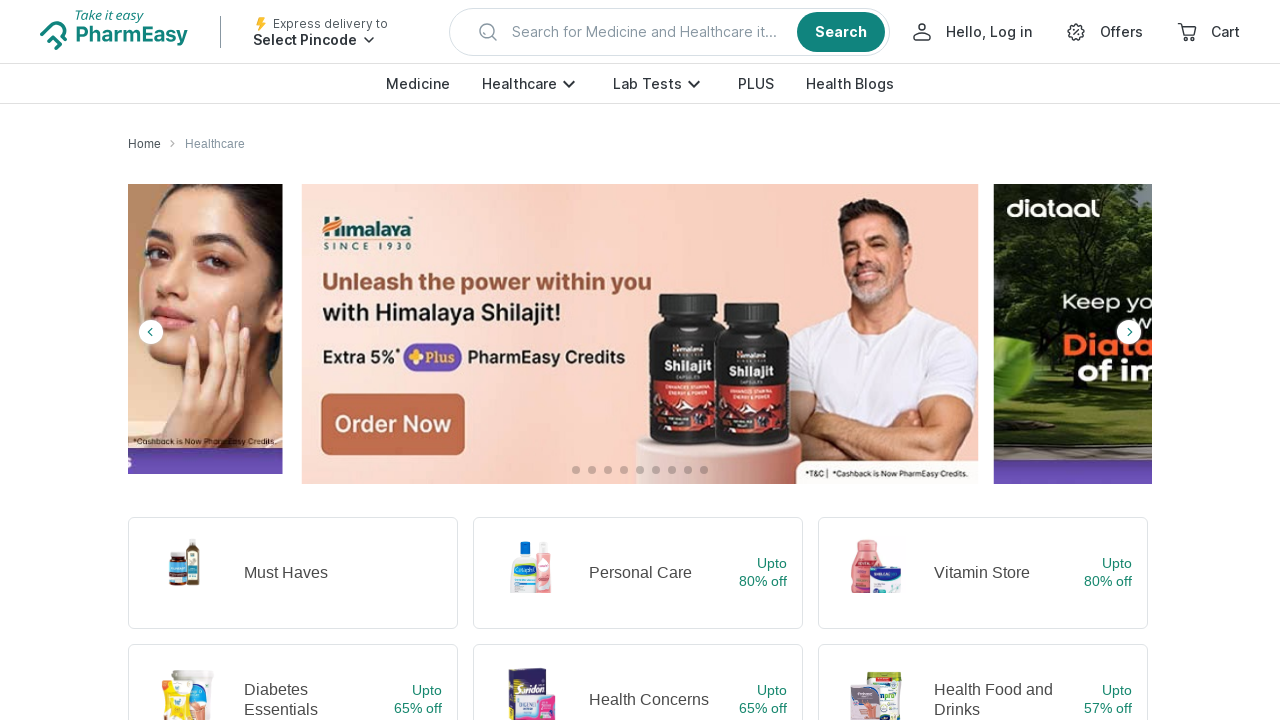

Retrieved card title 1: Must Haves
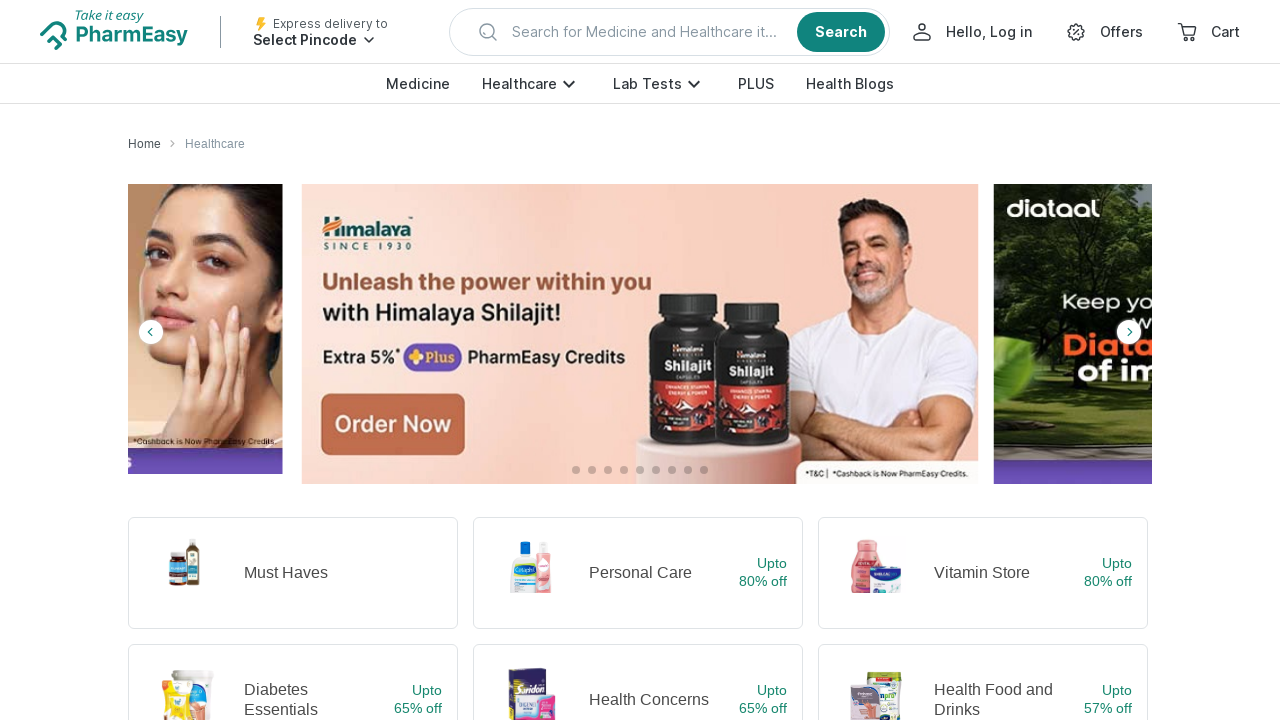

Retrieved card title 2: Personal Care
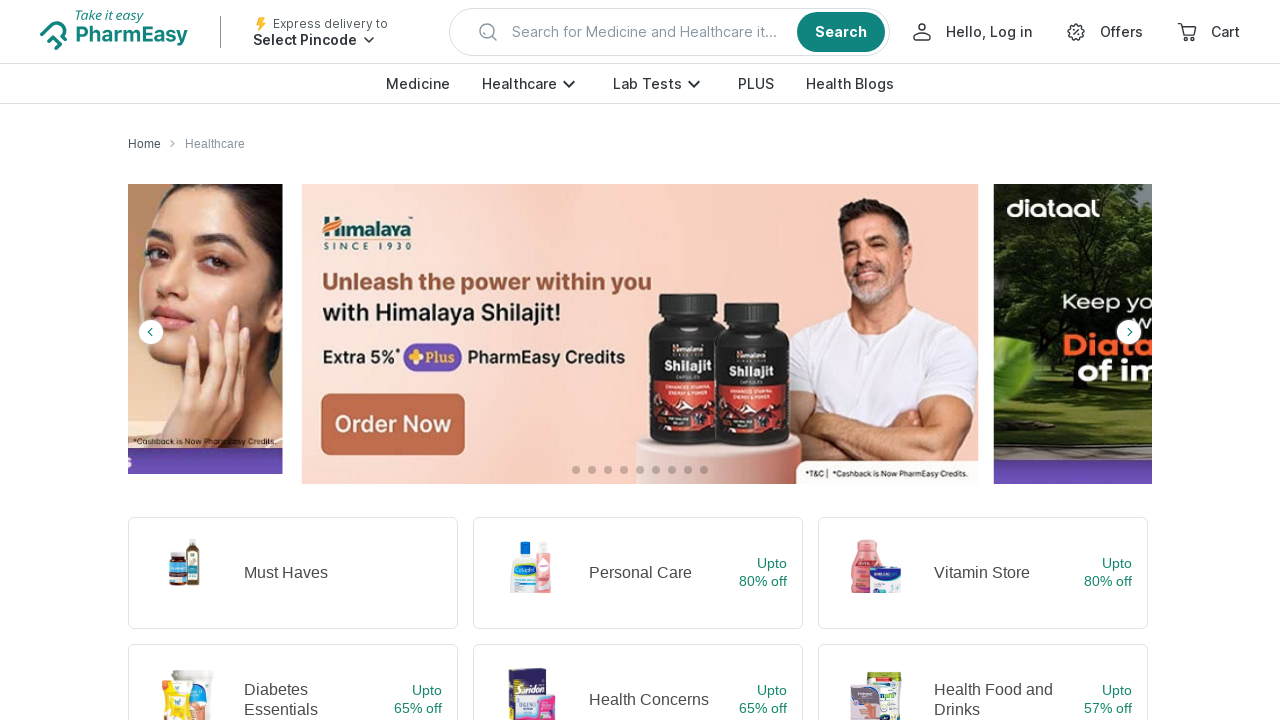

Retrieved card title 3: Vitamin Store
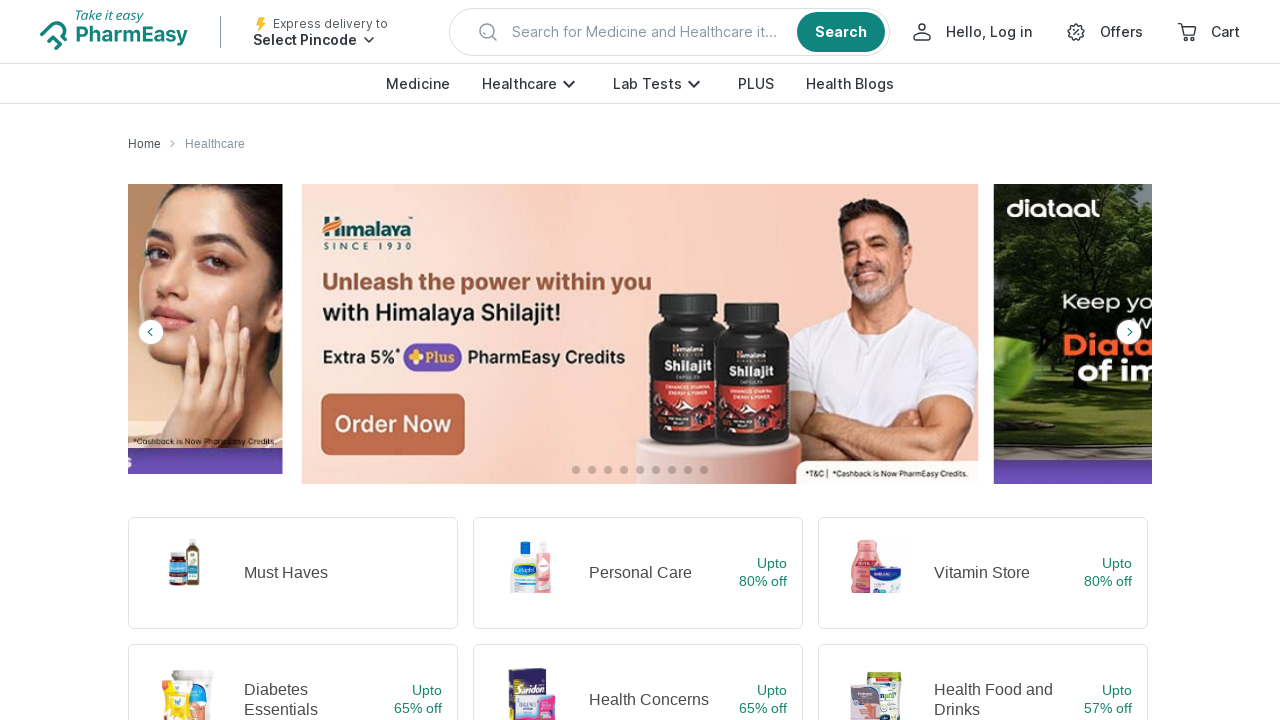

Retrieved card title 4: Diabetes Essentials
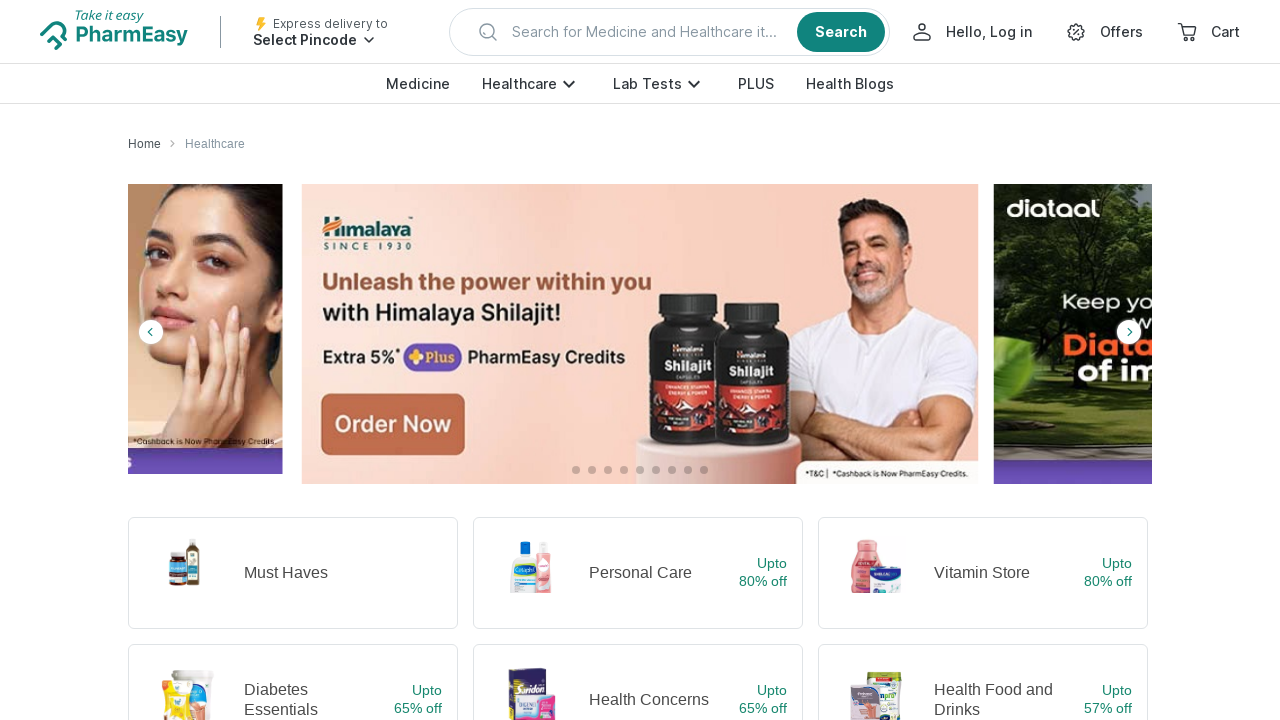

Retrieved card title 5: Health Concerns
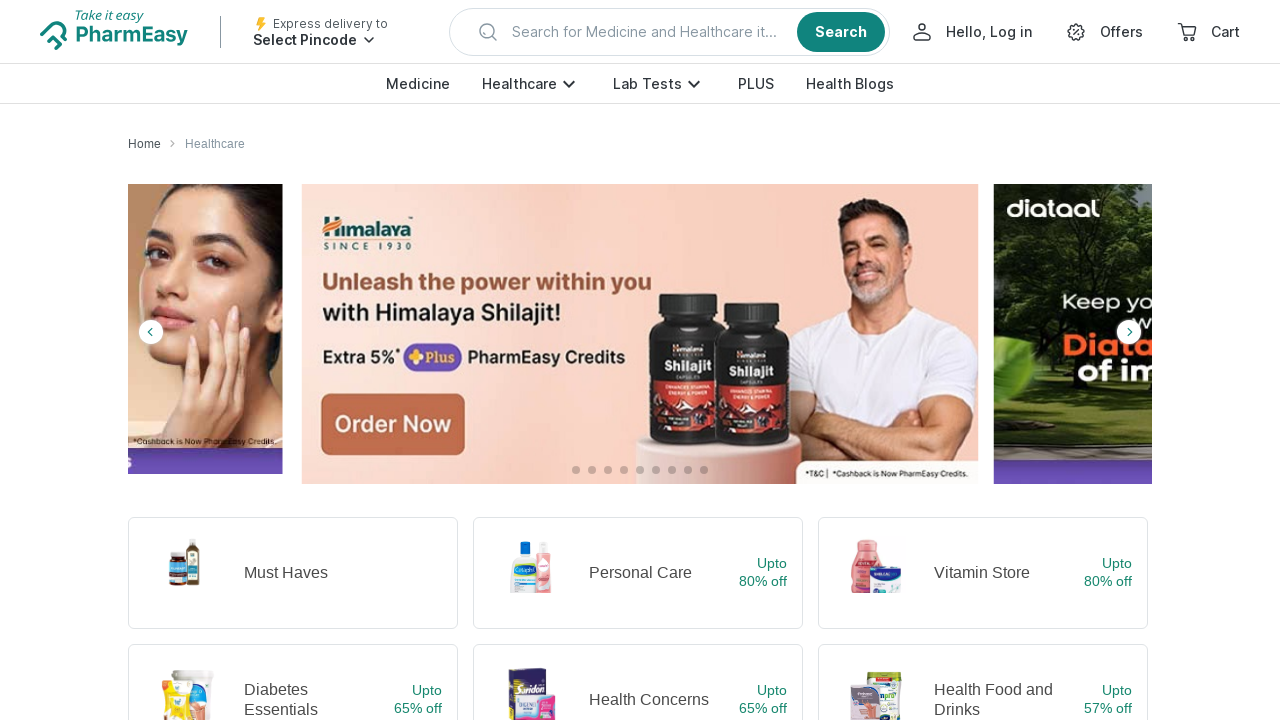

Retrieved card title 6: Health Food and Drinks
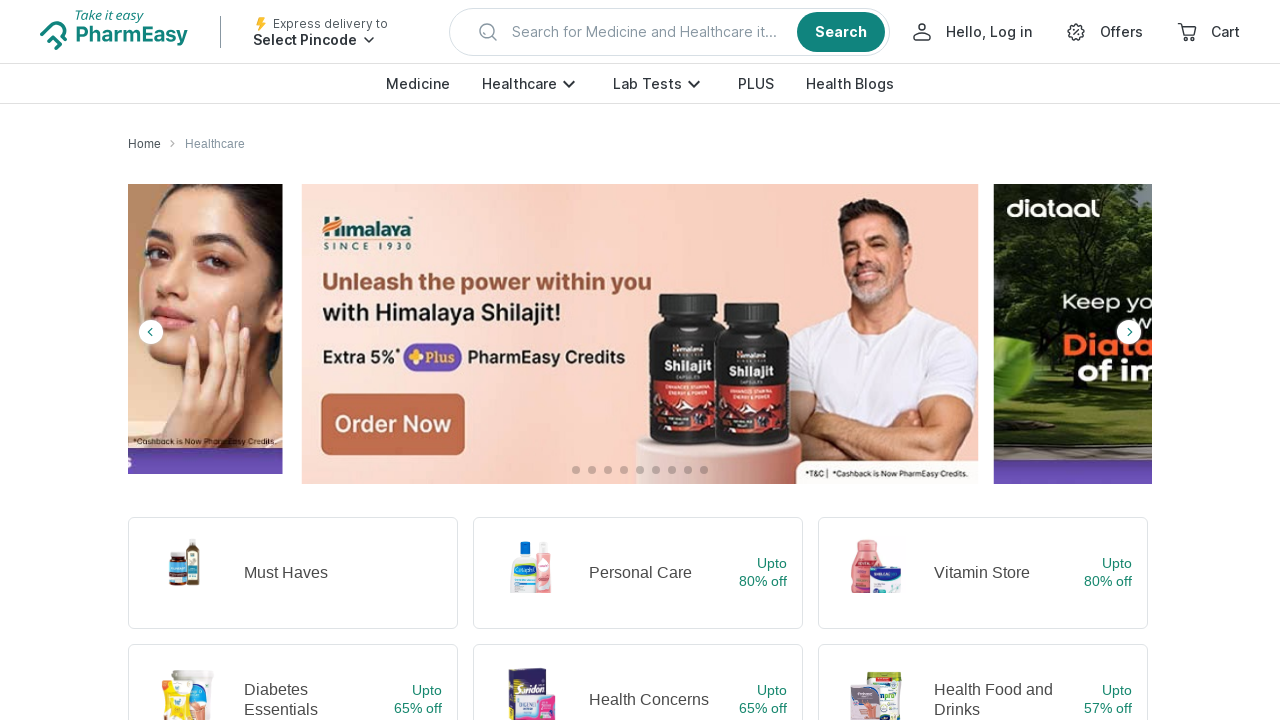

Retrieved card title 7: Heart Care
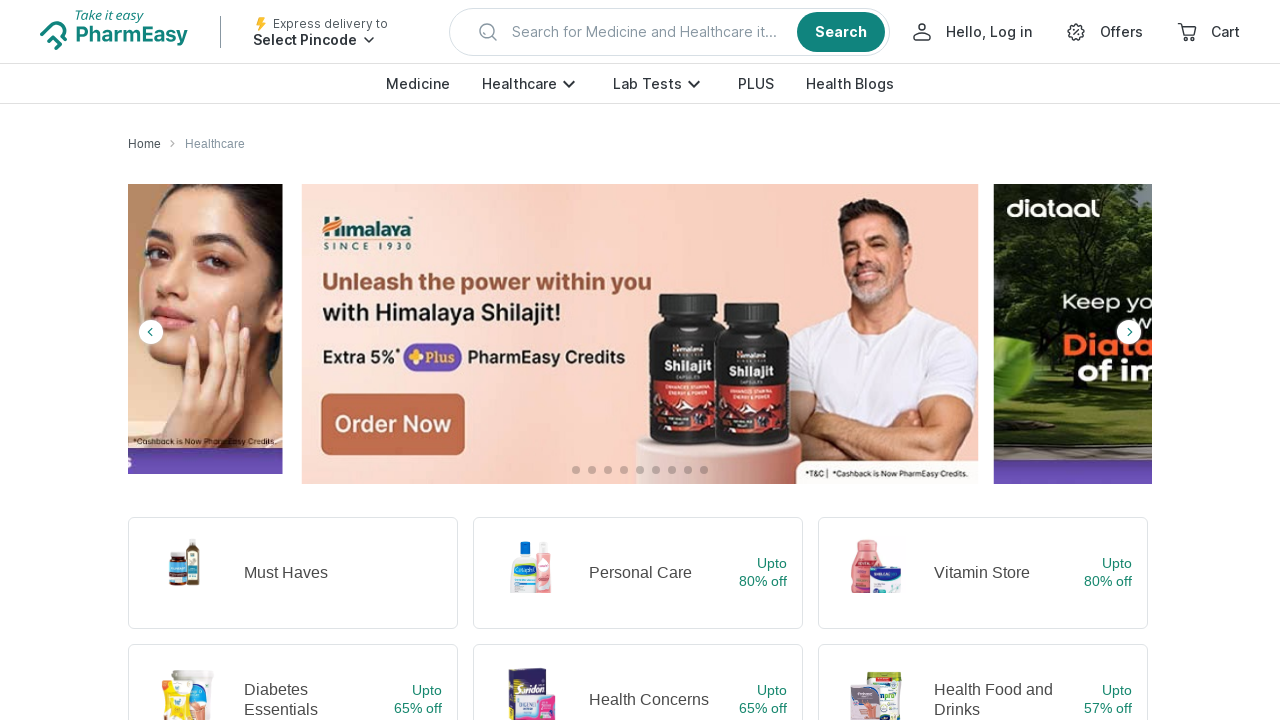

Retrieved card title 8: Ayurvedic Care
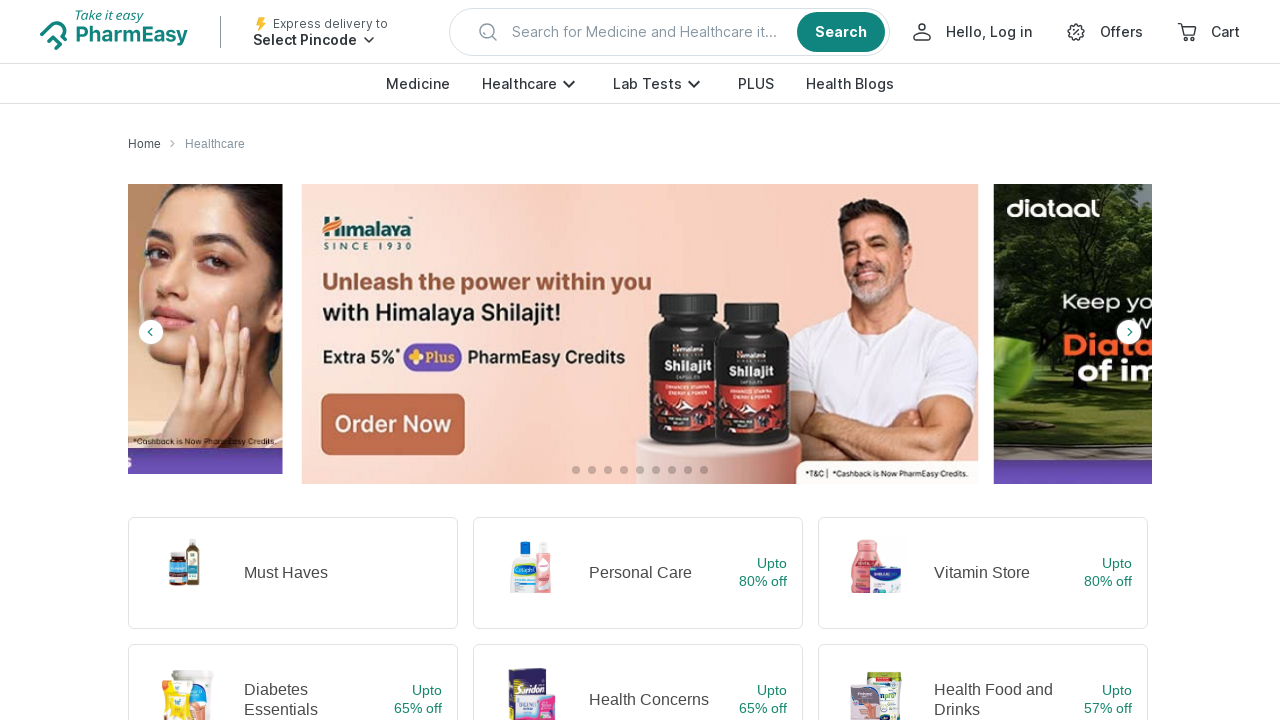

Retrieved card title 9: Mother and Baby Care
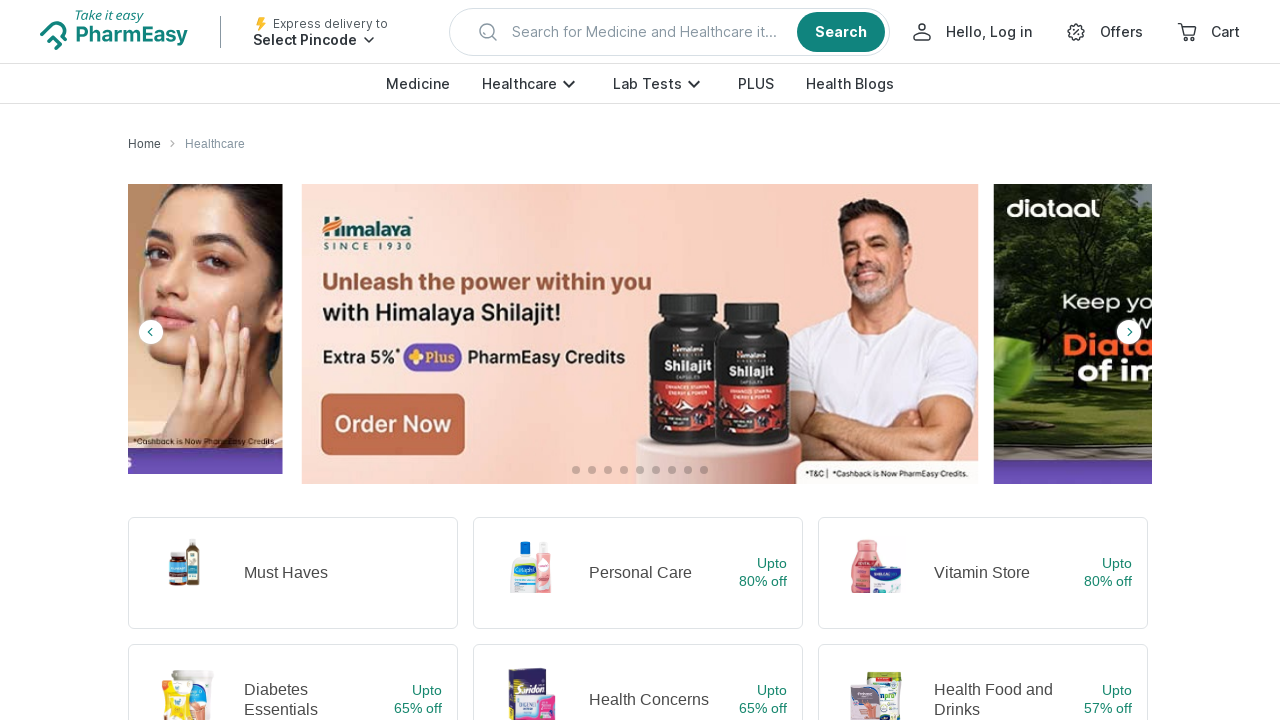

Retrieved card title 10: Mobility & Elderly Care
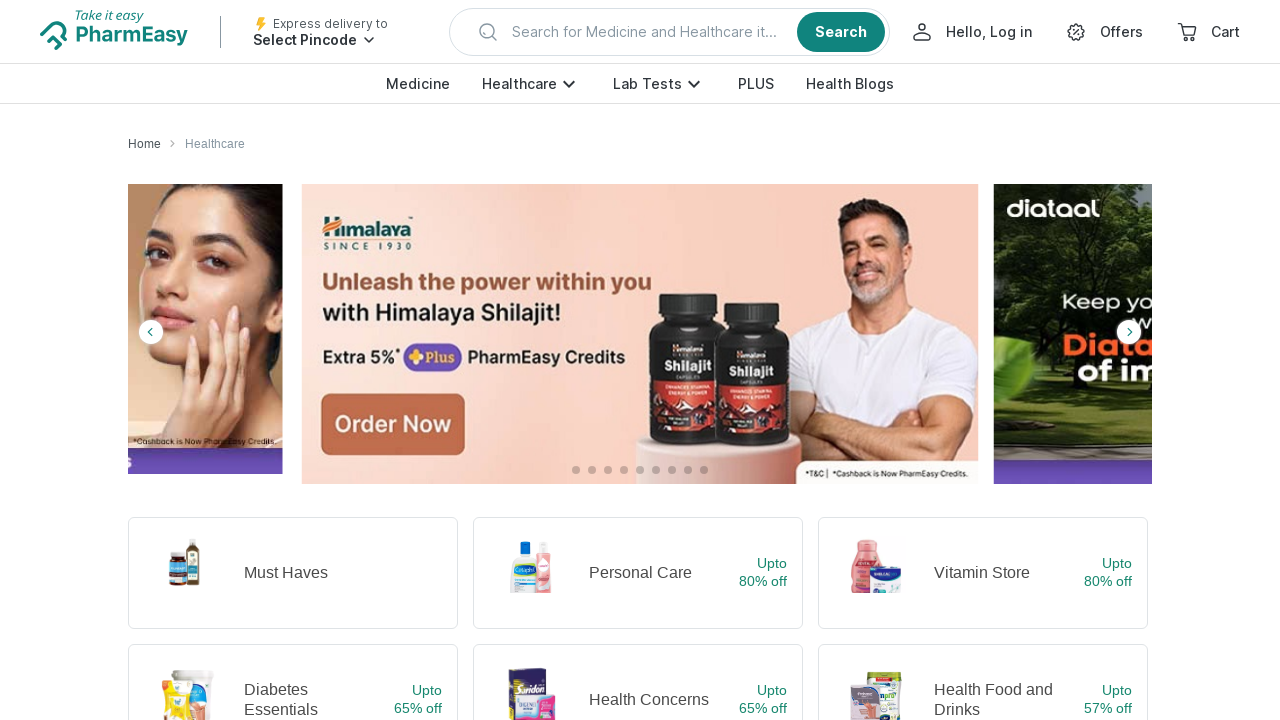

Retrieved card title 11: Sports Nutrition
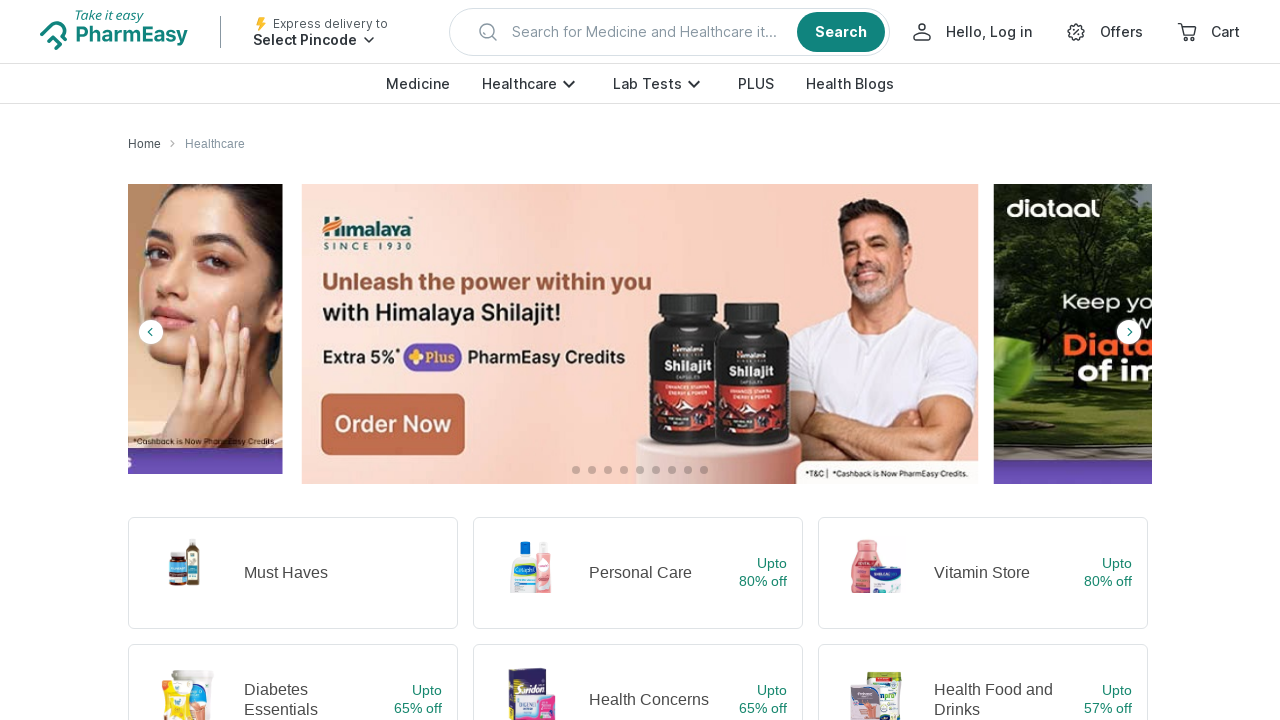

Retrieved card title 12: Healthcare Devices
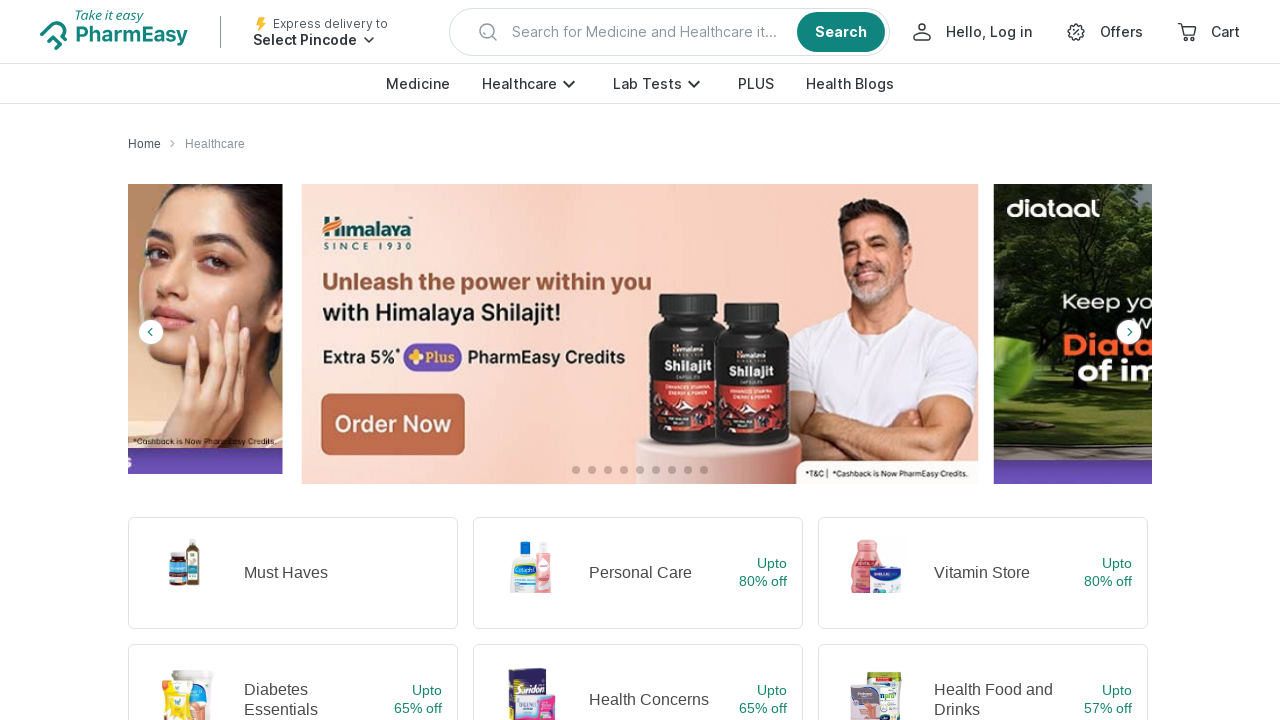

Retrieved card title 13: Sexual Wellness
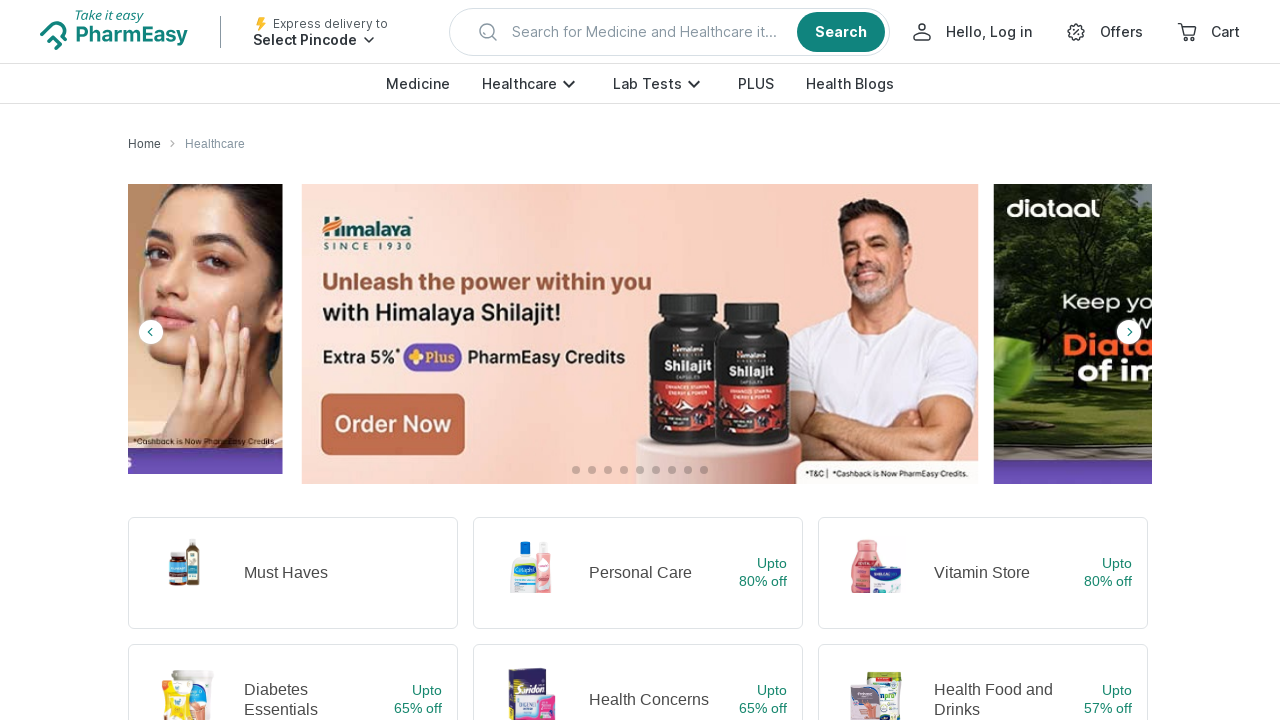

Retrieved card title 14: New Age Store
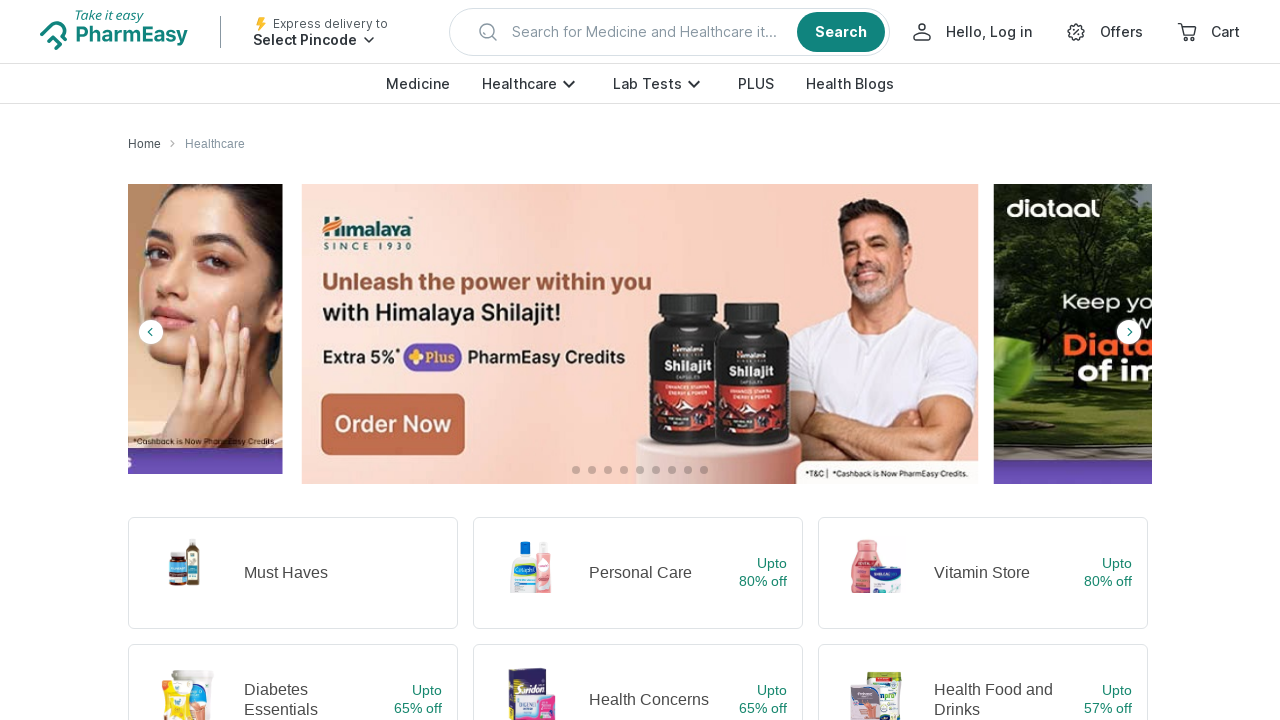

Retrieved card title 15: Skin Care
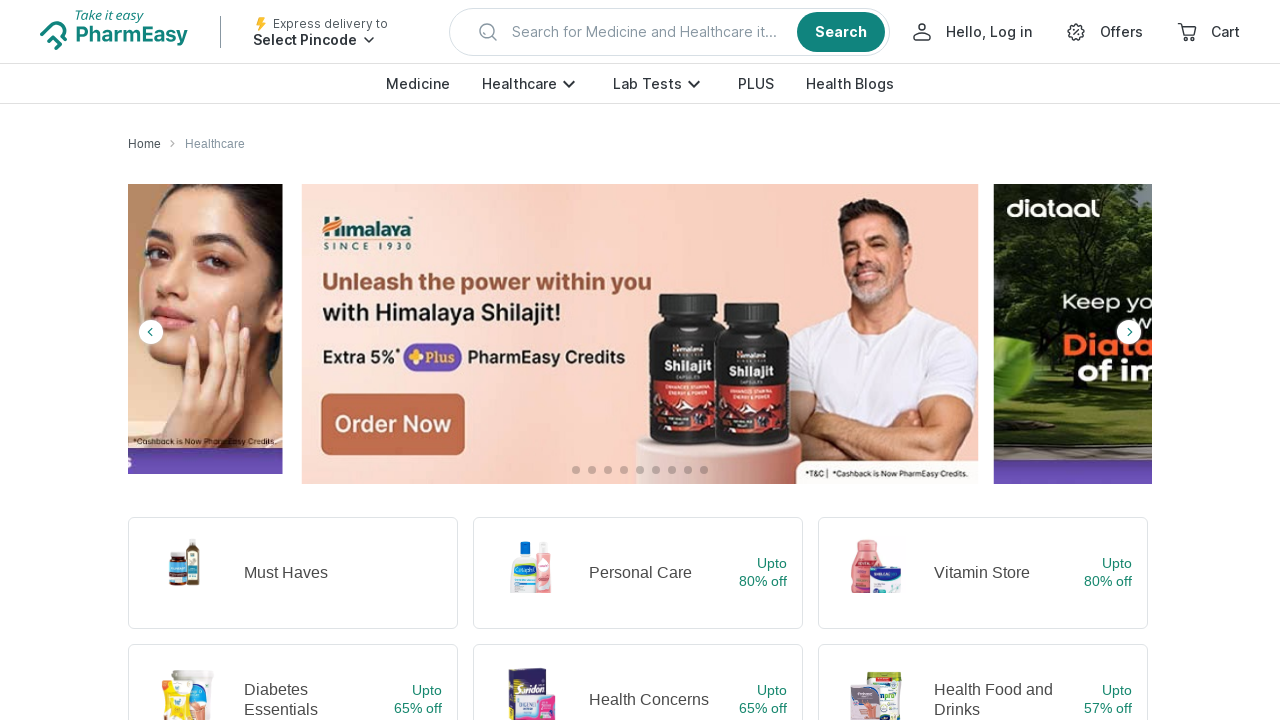

Retrieved card title 16: Explore More
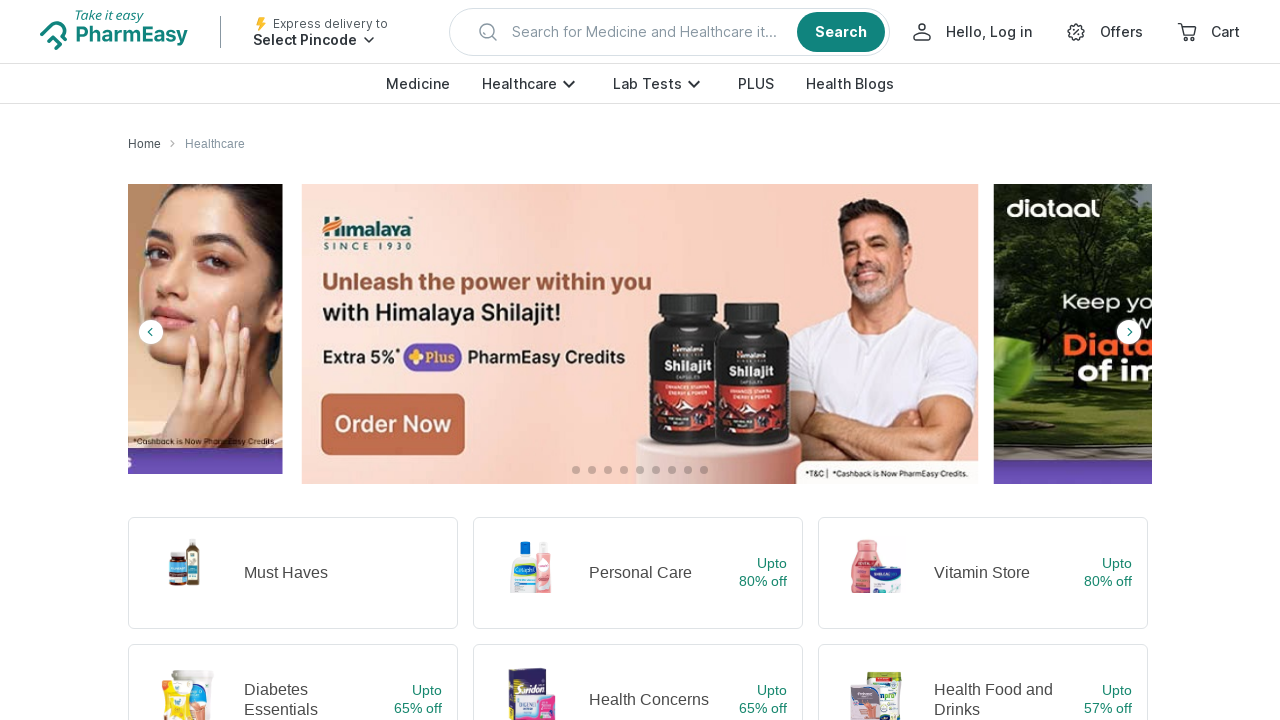

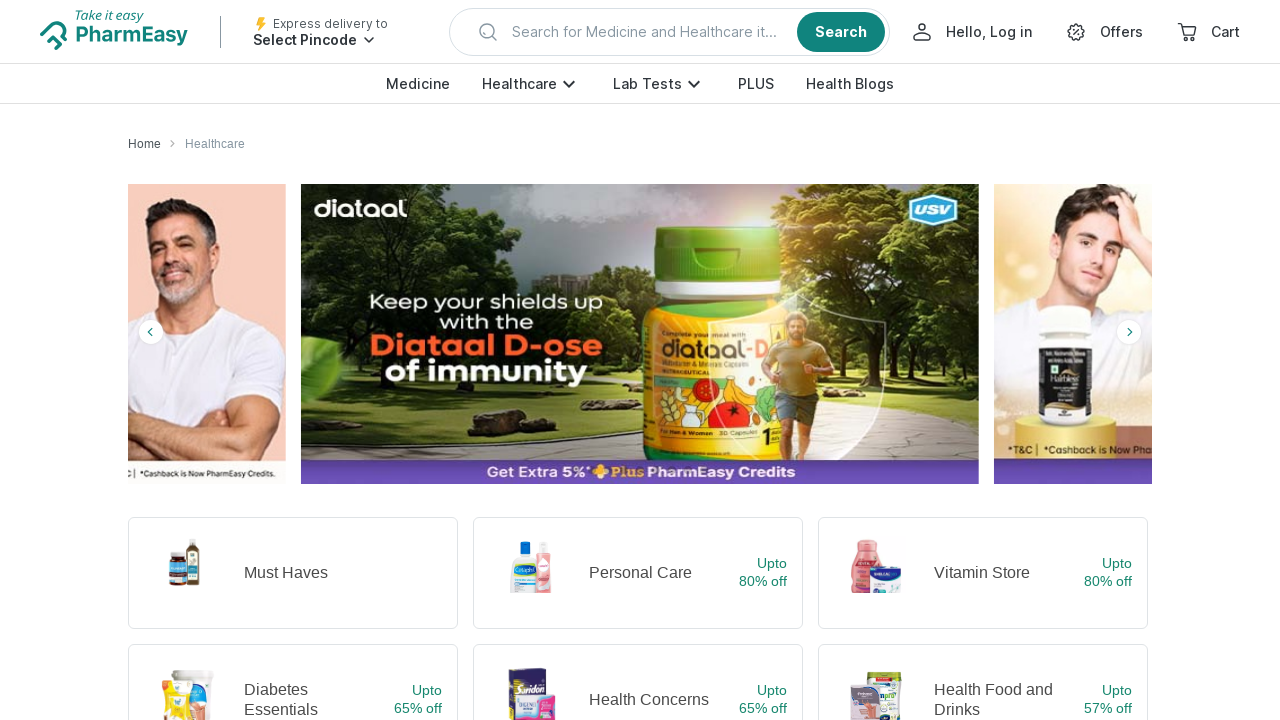